Tests the upload/download functionality on a test page by clicking the download button and verifying the download event occurs, then interacting with the file upload input.

Starting URL: https://rahulshettyacademy.com/upload-download-test/index.html

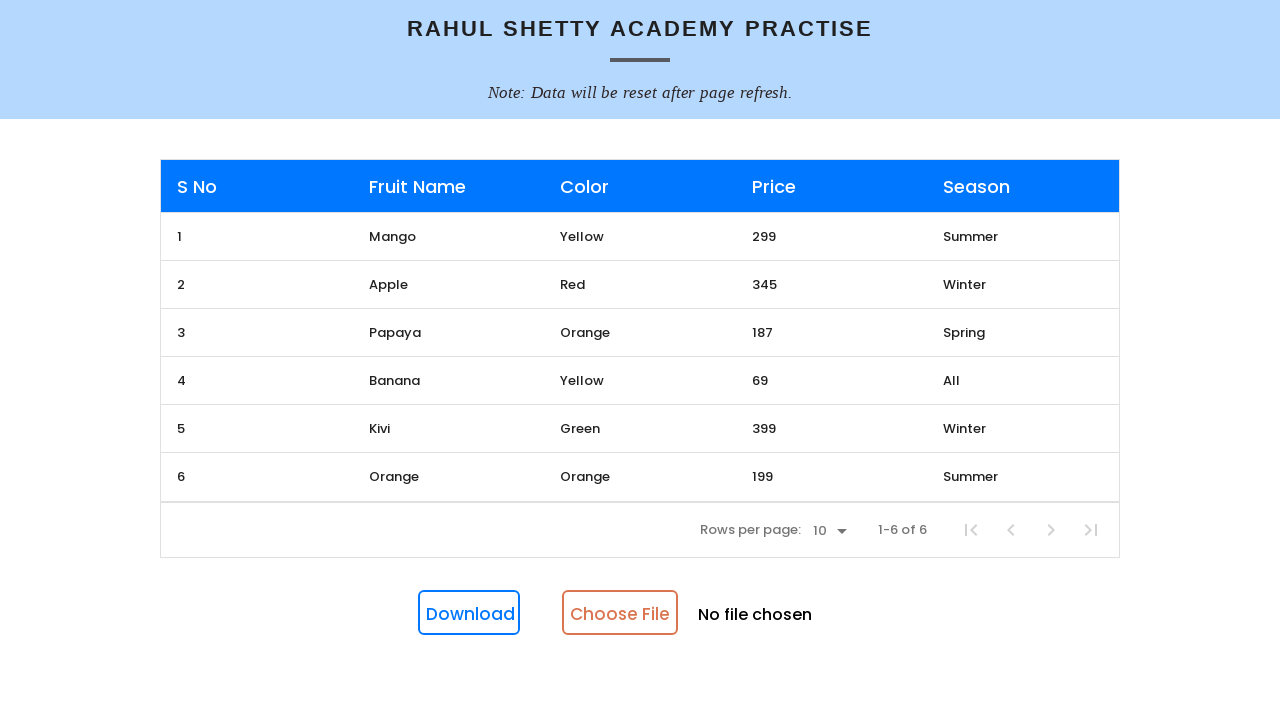

Navigated to upload/download test page
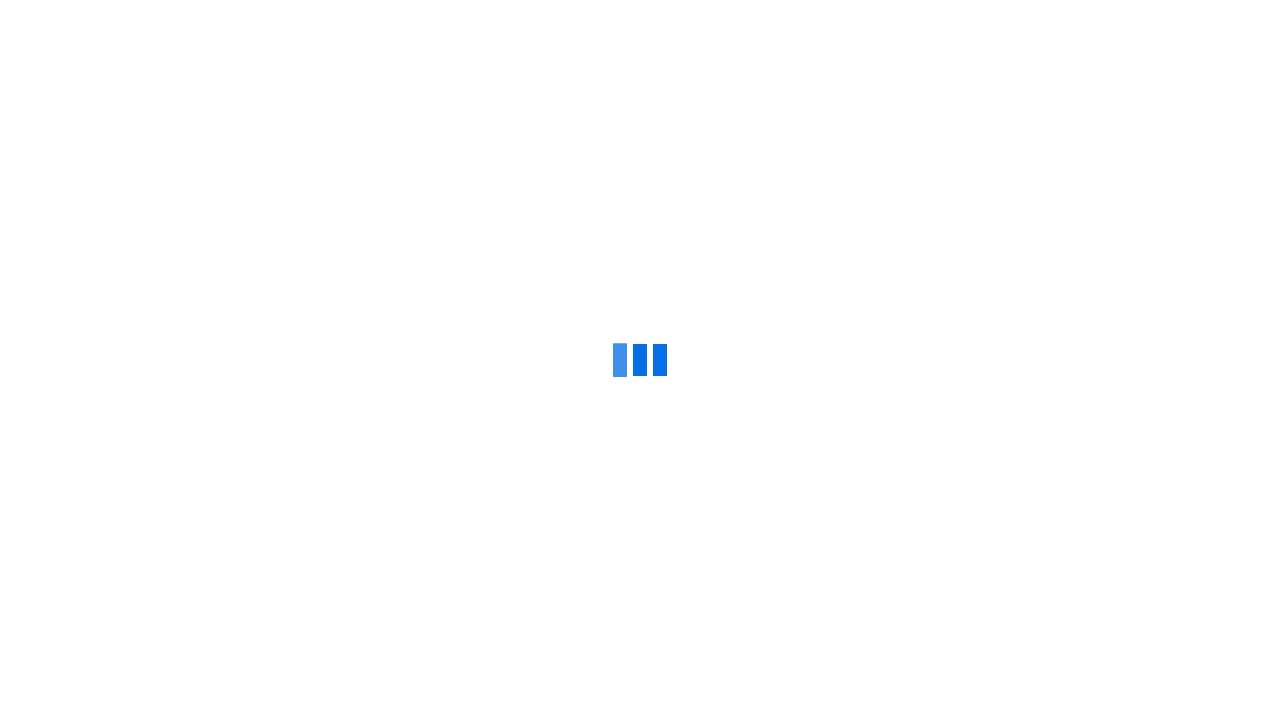

Clicked Download button and download started at (469, 613) on internal:role=button[name="Download"i]
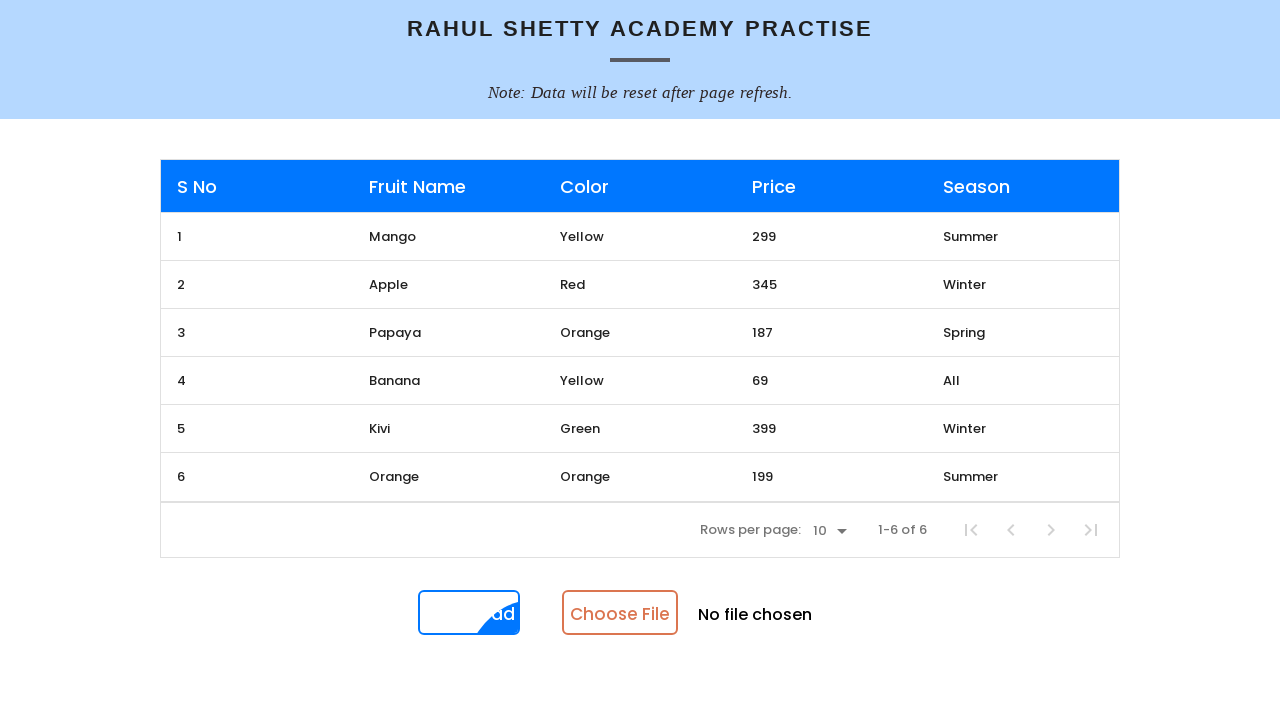

Retrieved download object
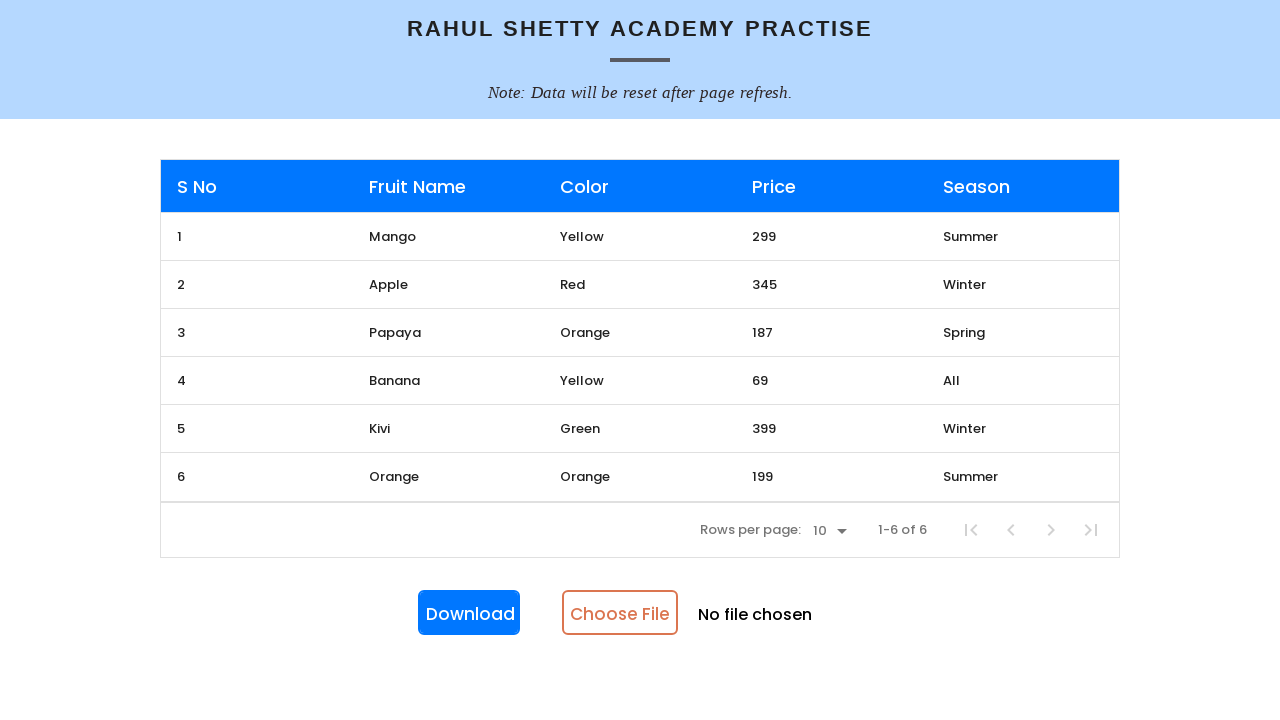

Obtained download file path
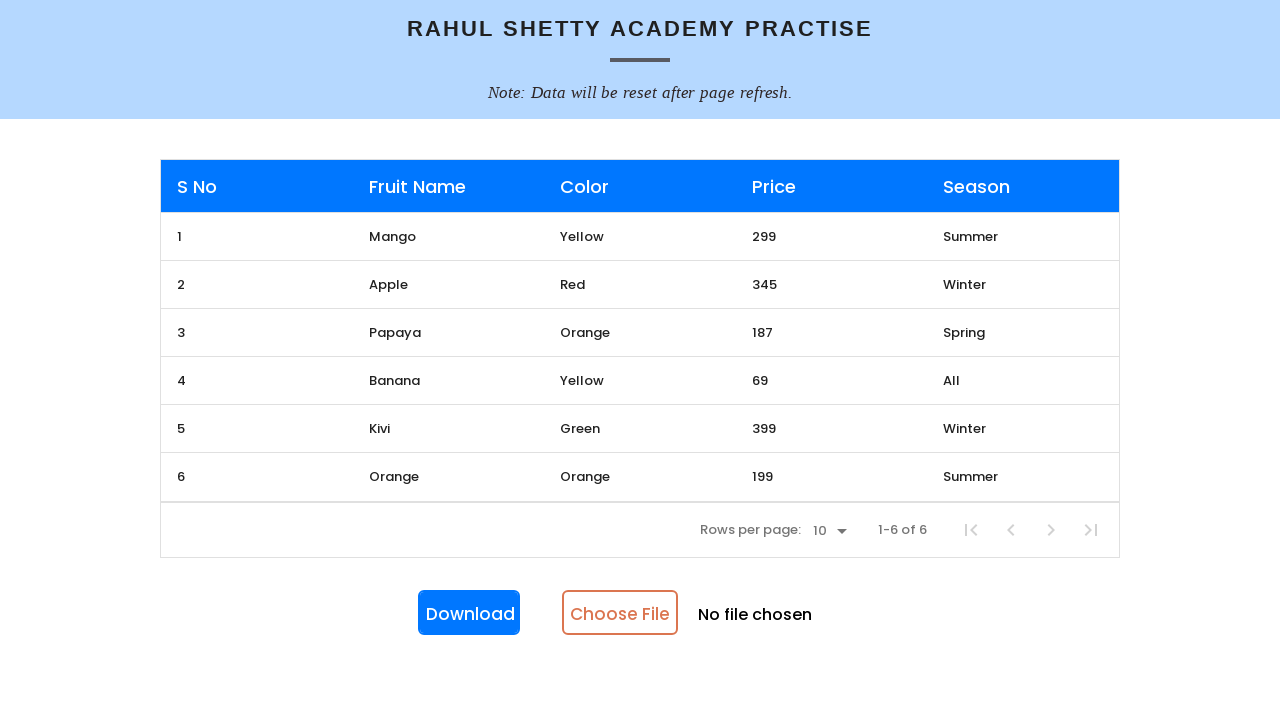

Clicked file input element at (712, 613) on #fileinput
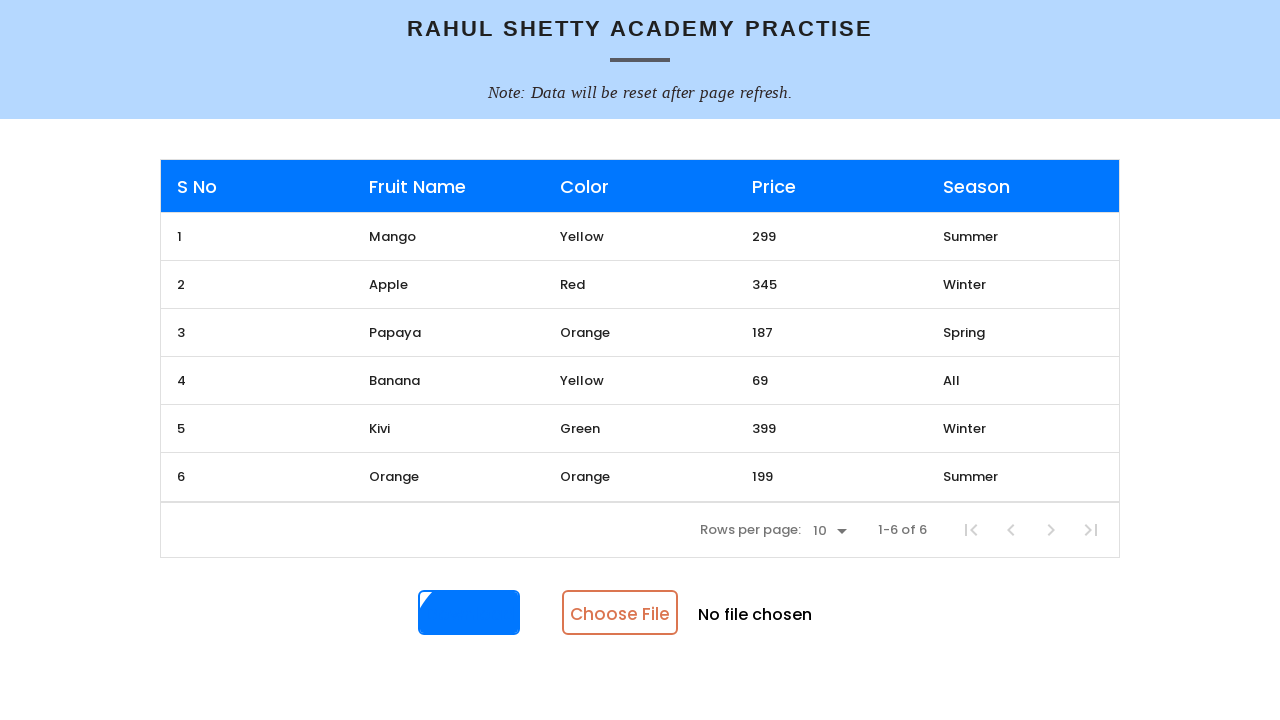

Uploaded downloaded file back to the input
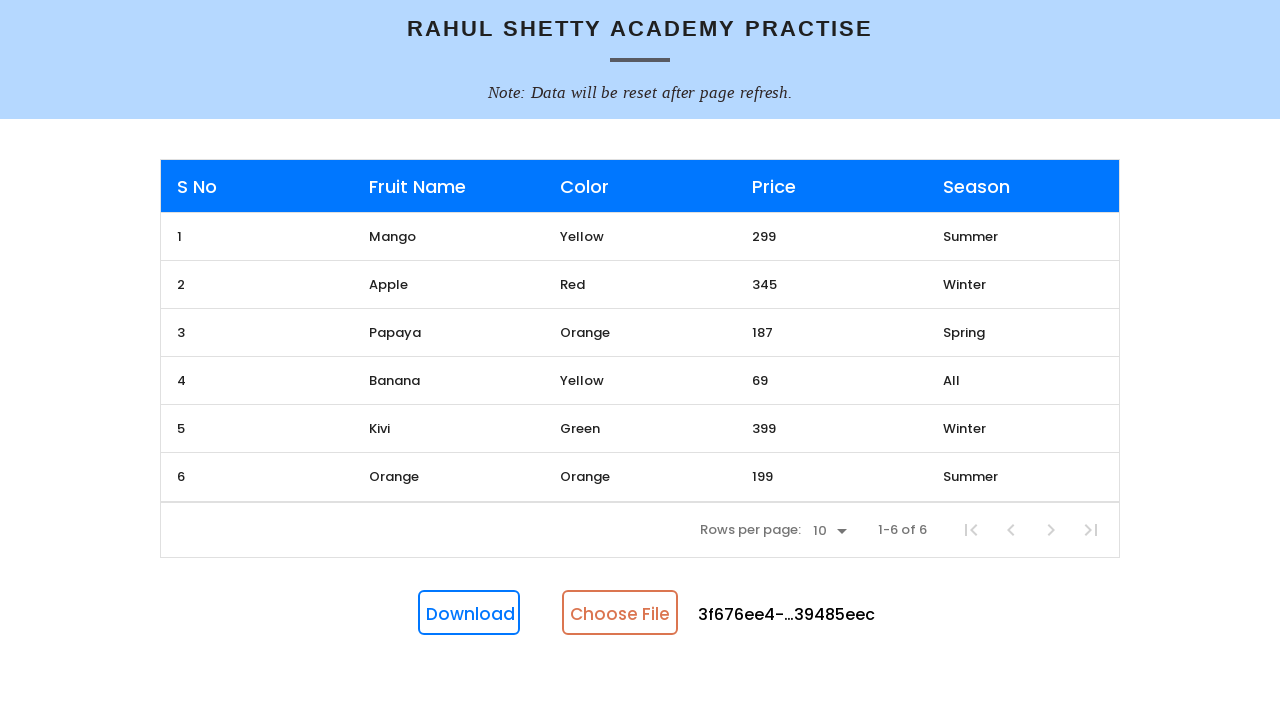

Table updated and Mango text appeared
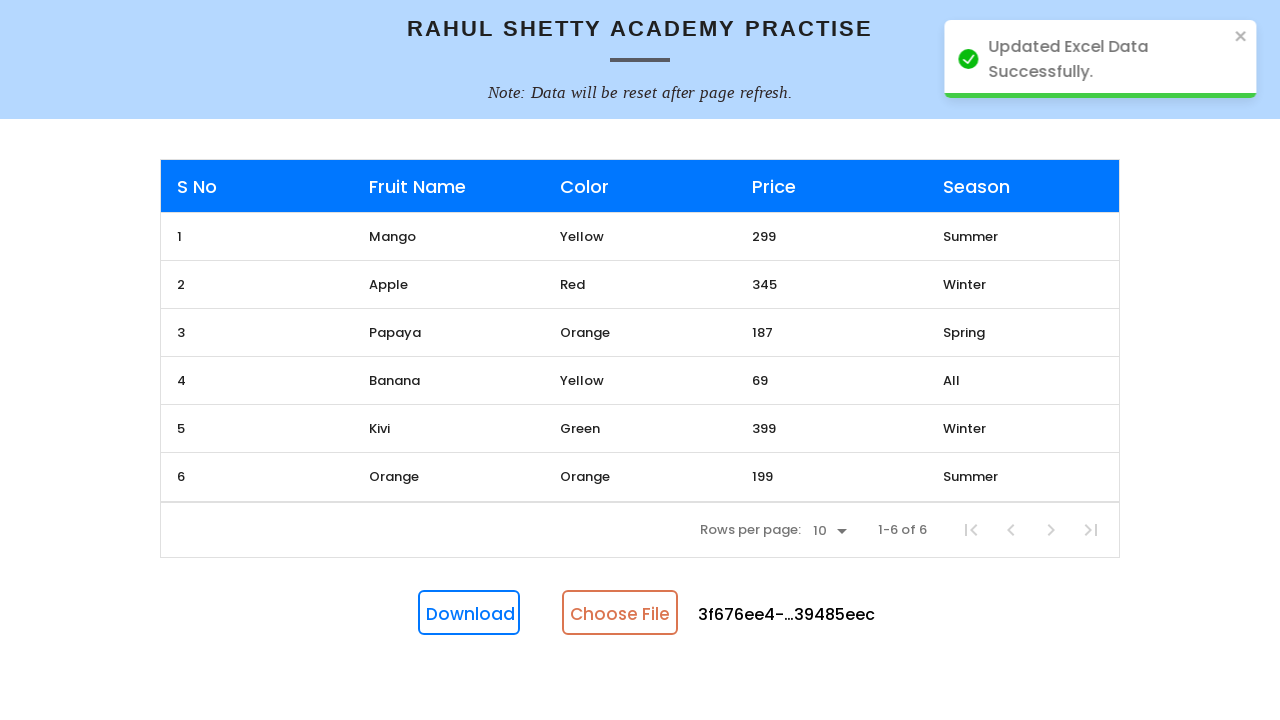

Verified Mango row is present in the table
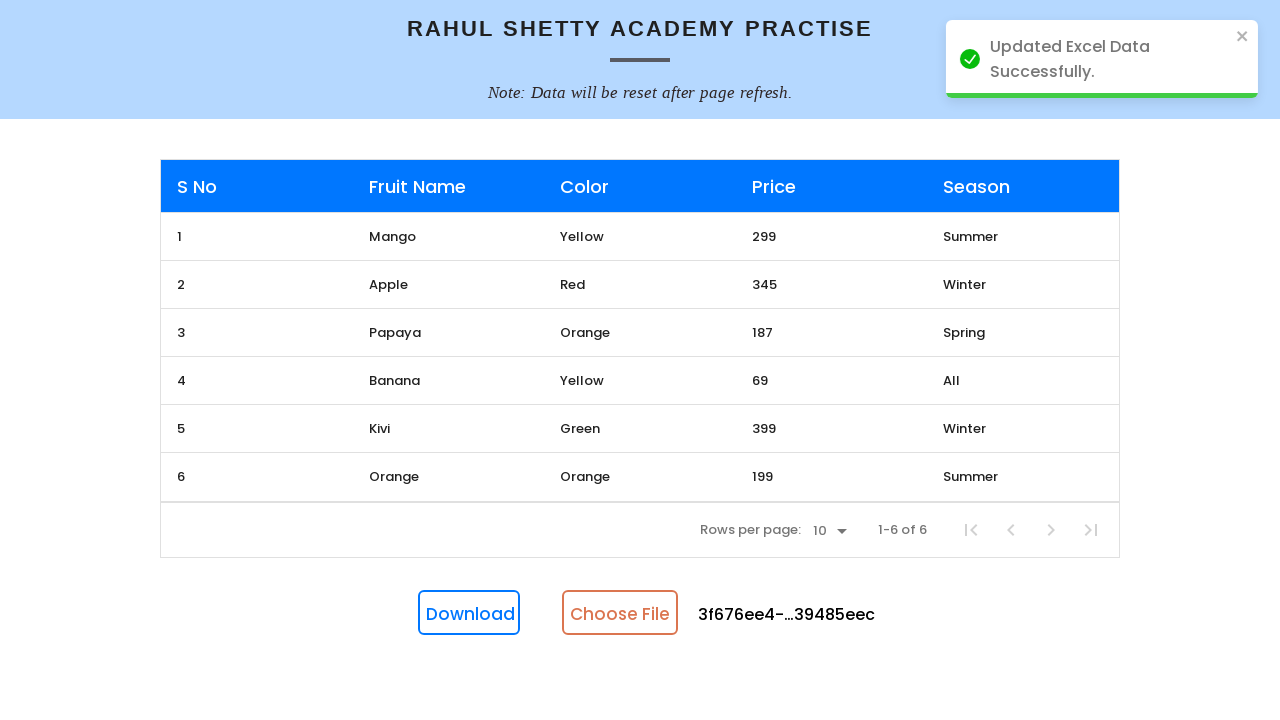

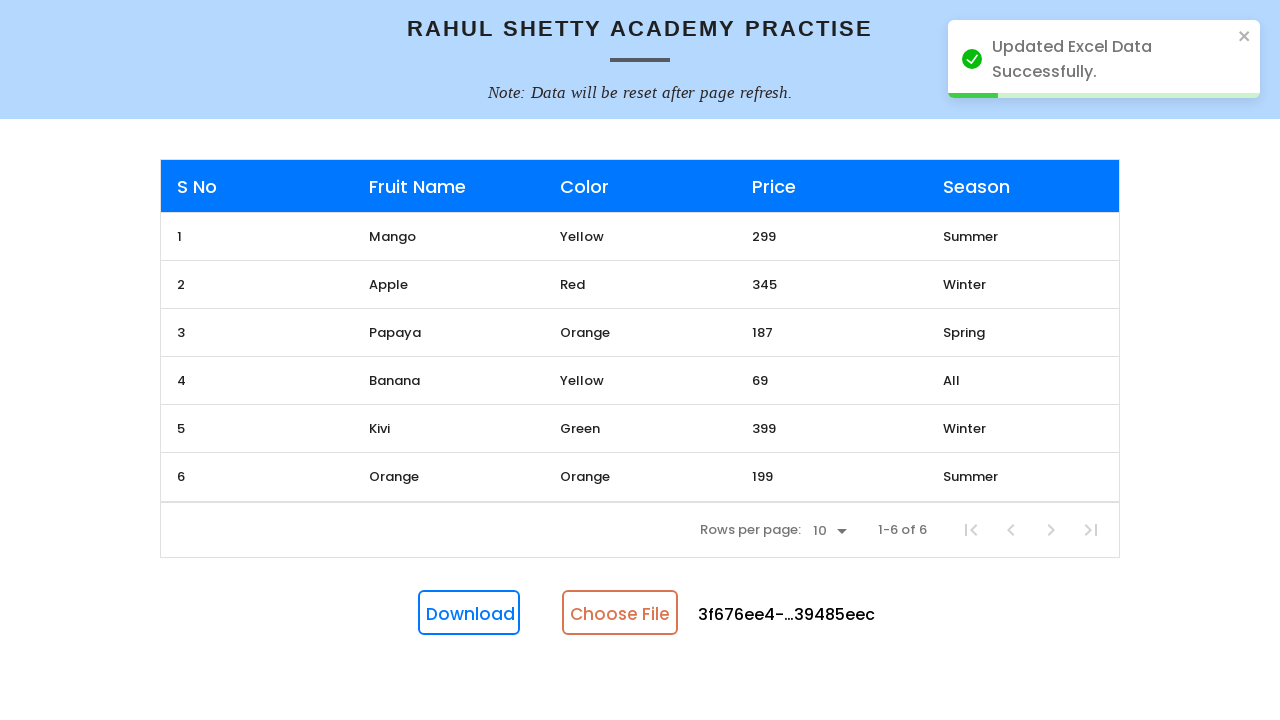